Tests dropdown select functionality by reading two numbers from the page, calculating their sum, selecting that value from a dropdown, and submitting the form.

Starting URL: https://suninjuly.github.io/selects1.html

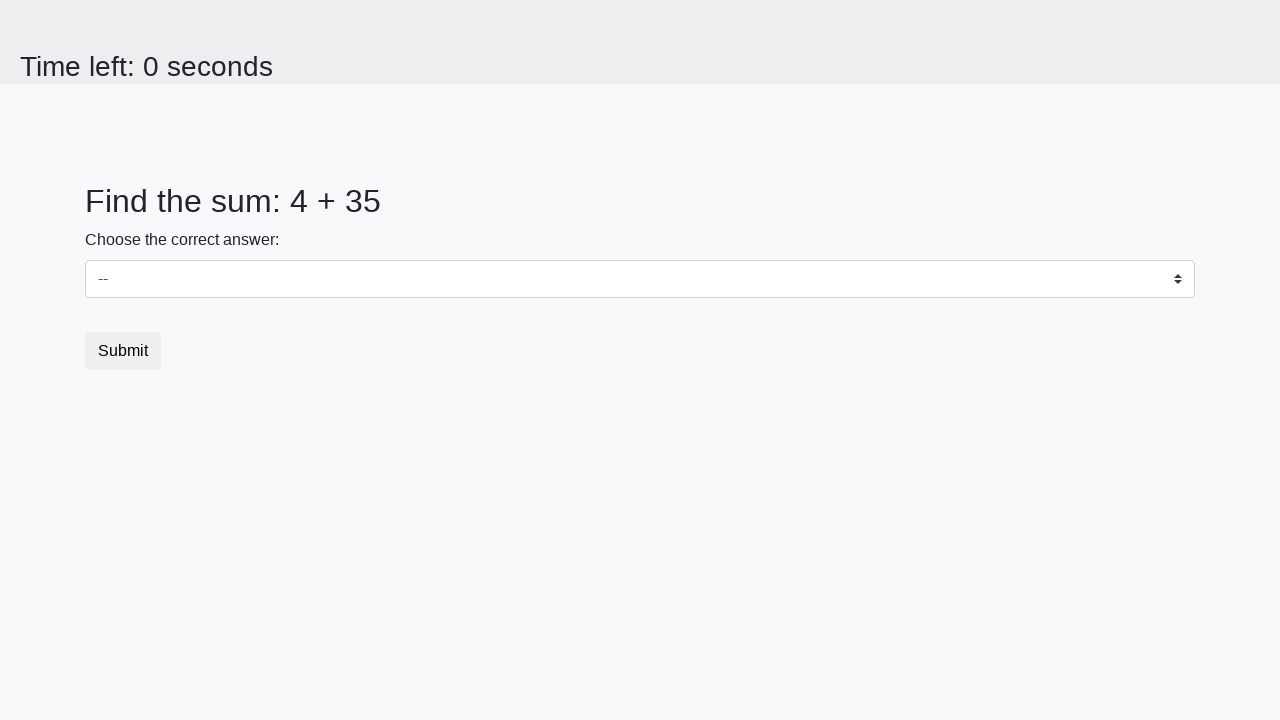

Read first number from #num1 element
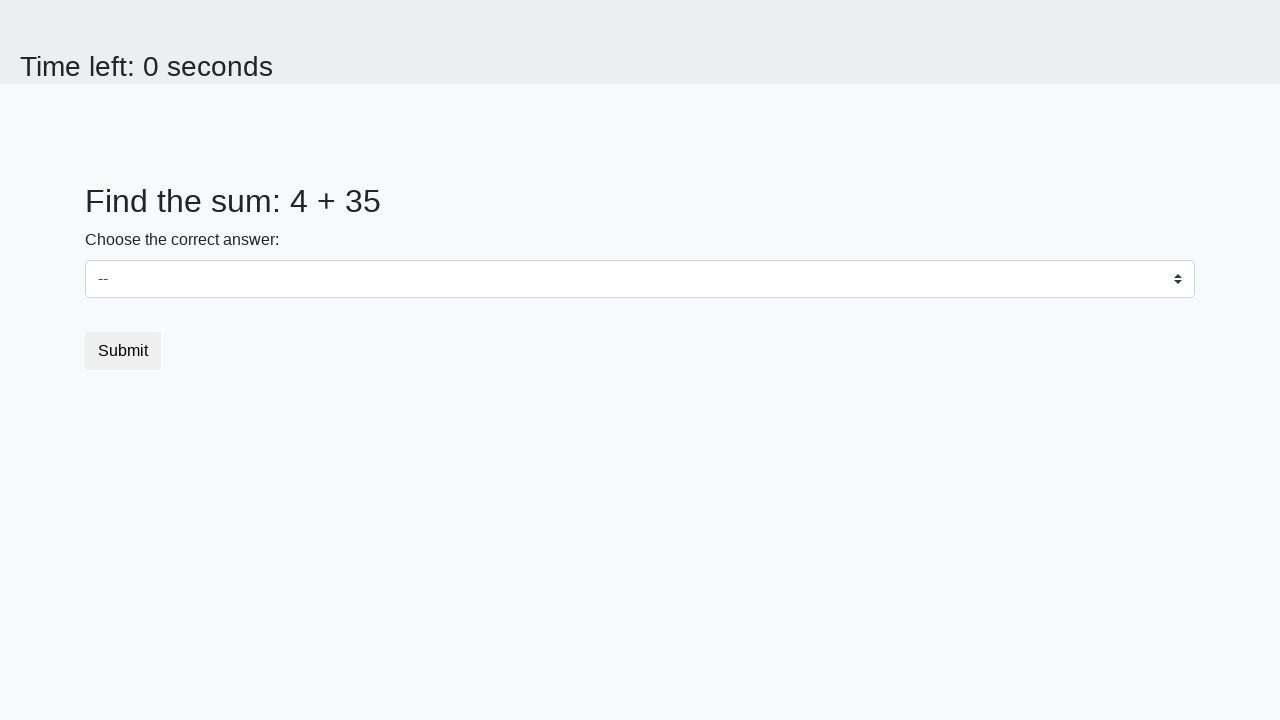

Read second number from #num2 element
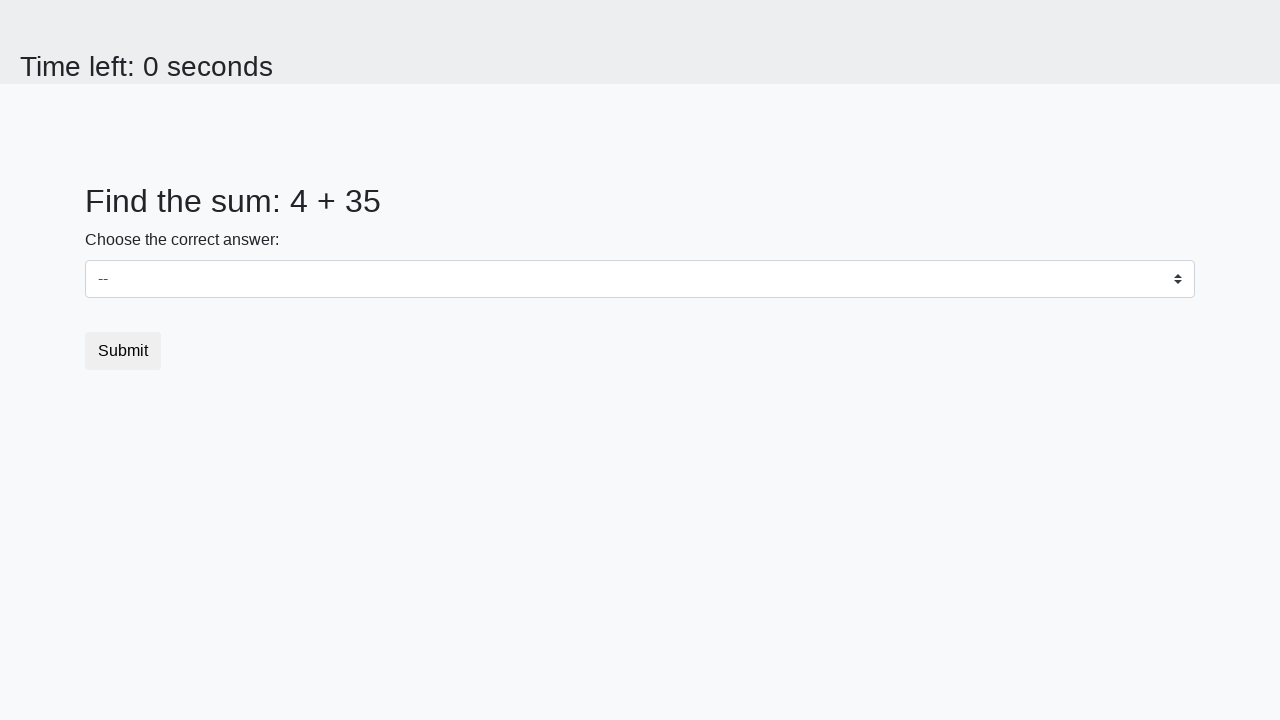

Calculated sum: 4 + 35 = 39
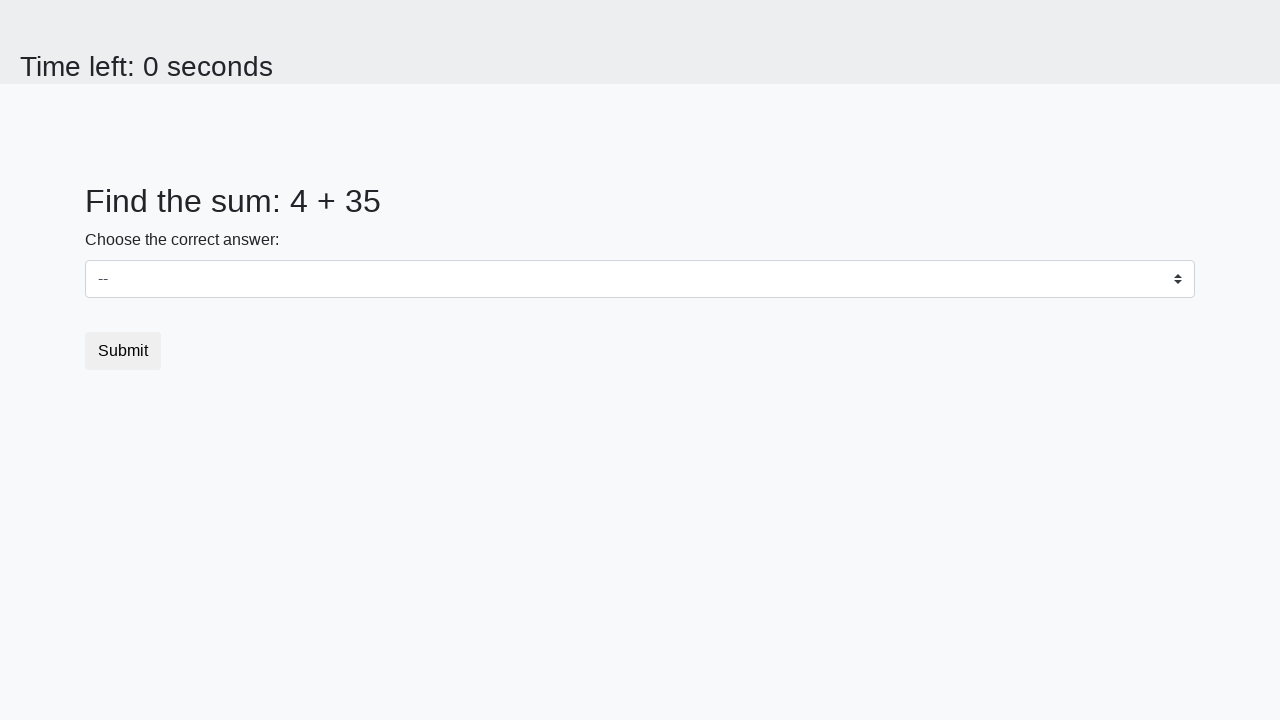

Selected value '39' from dropdown on select
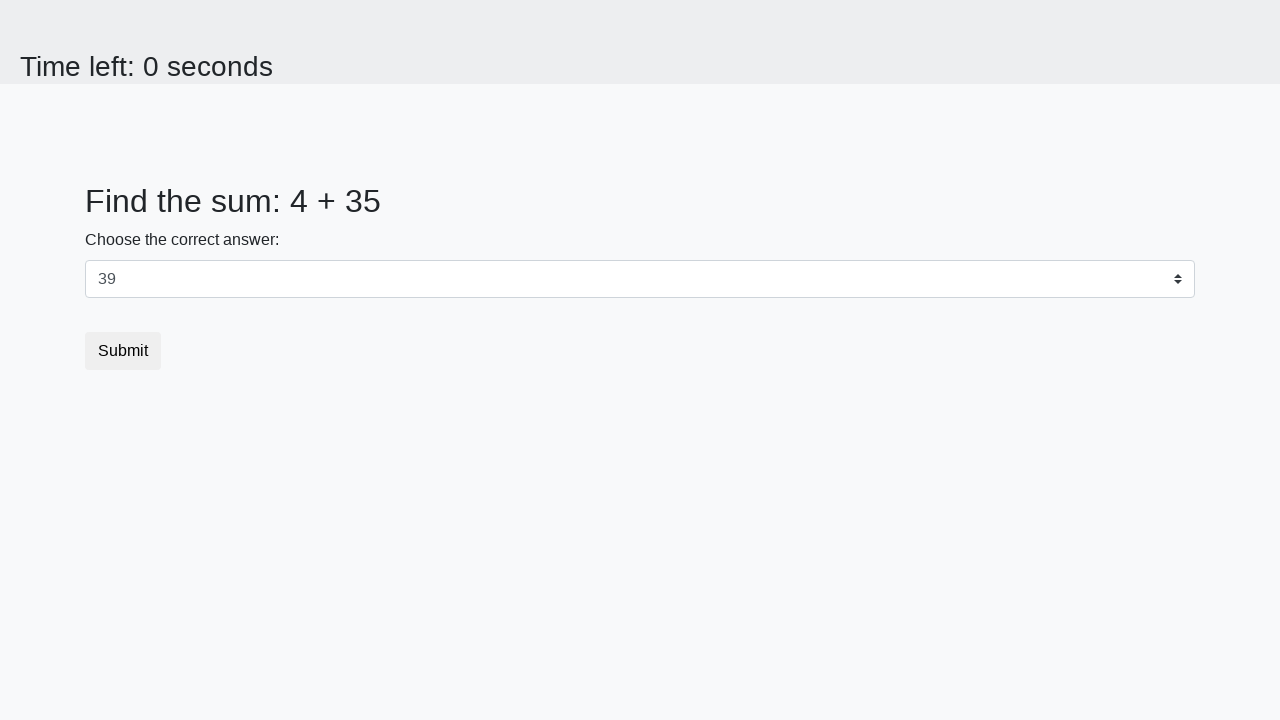

Clicked submit button at (123, 351) on .btn.btn-default
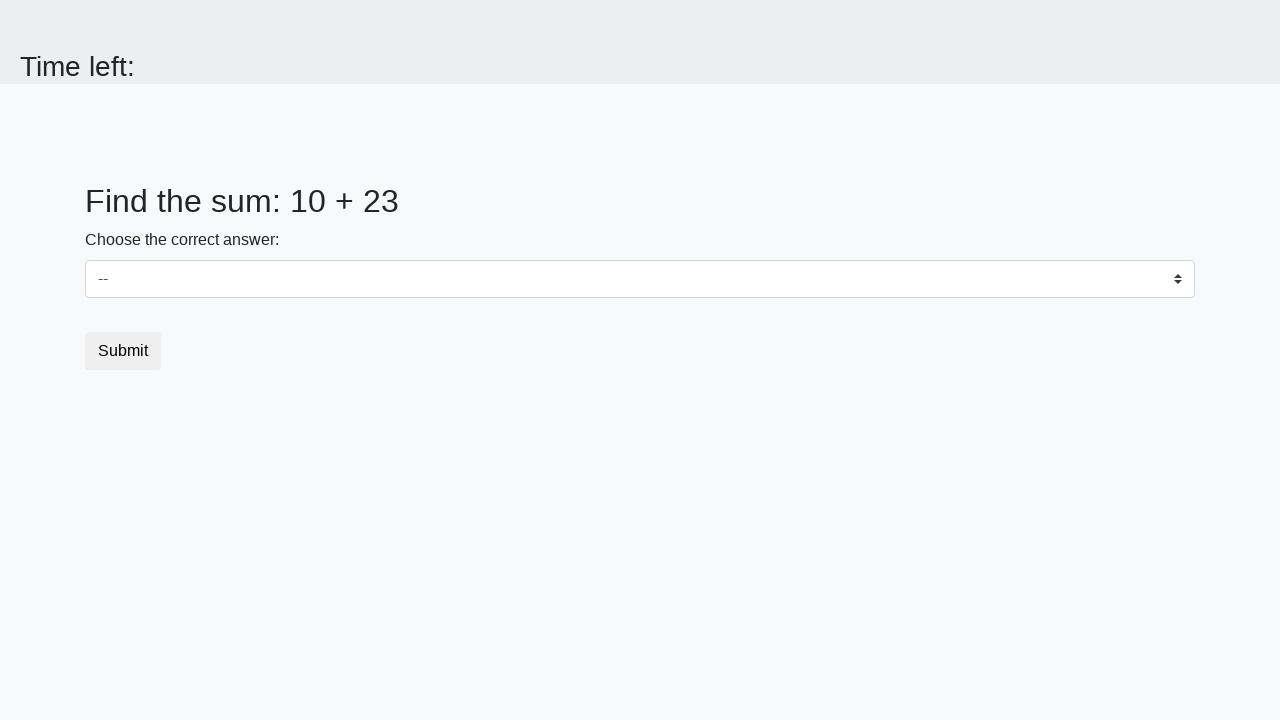

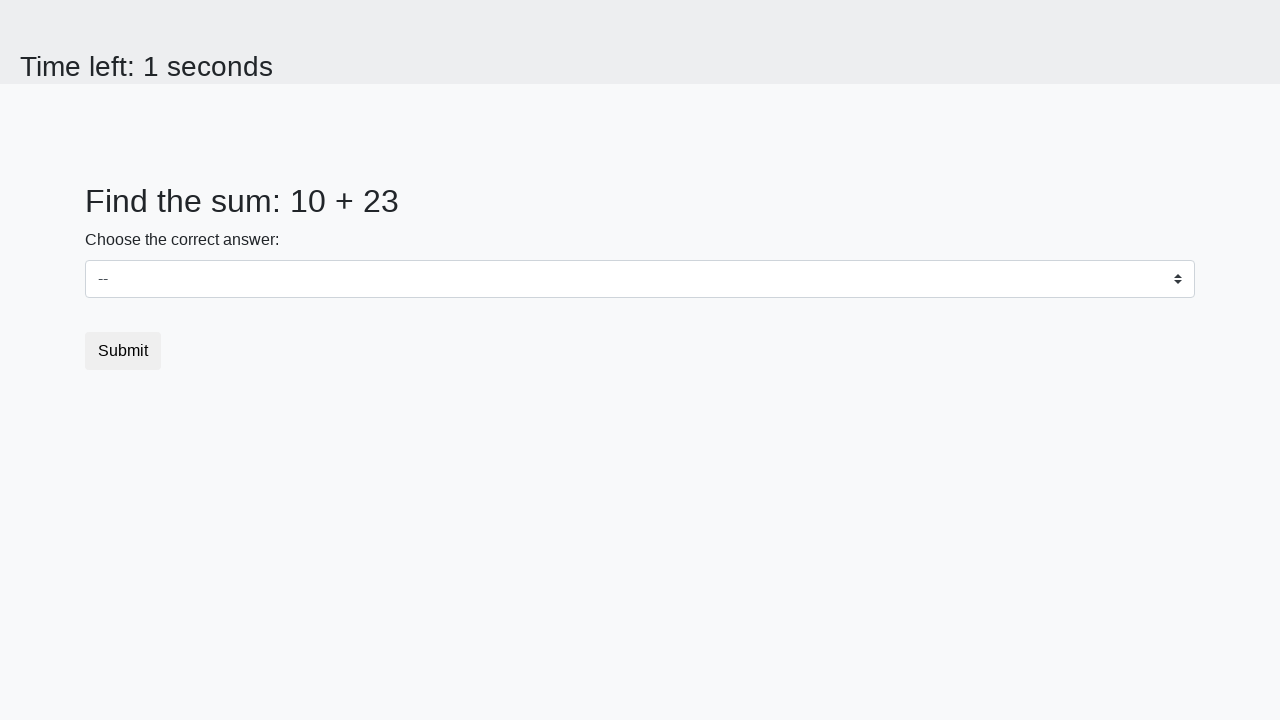